Tests that clicking clear completed removes completed items from the list

Starting URL: https://demo.playwright.dev/todomvc

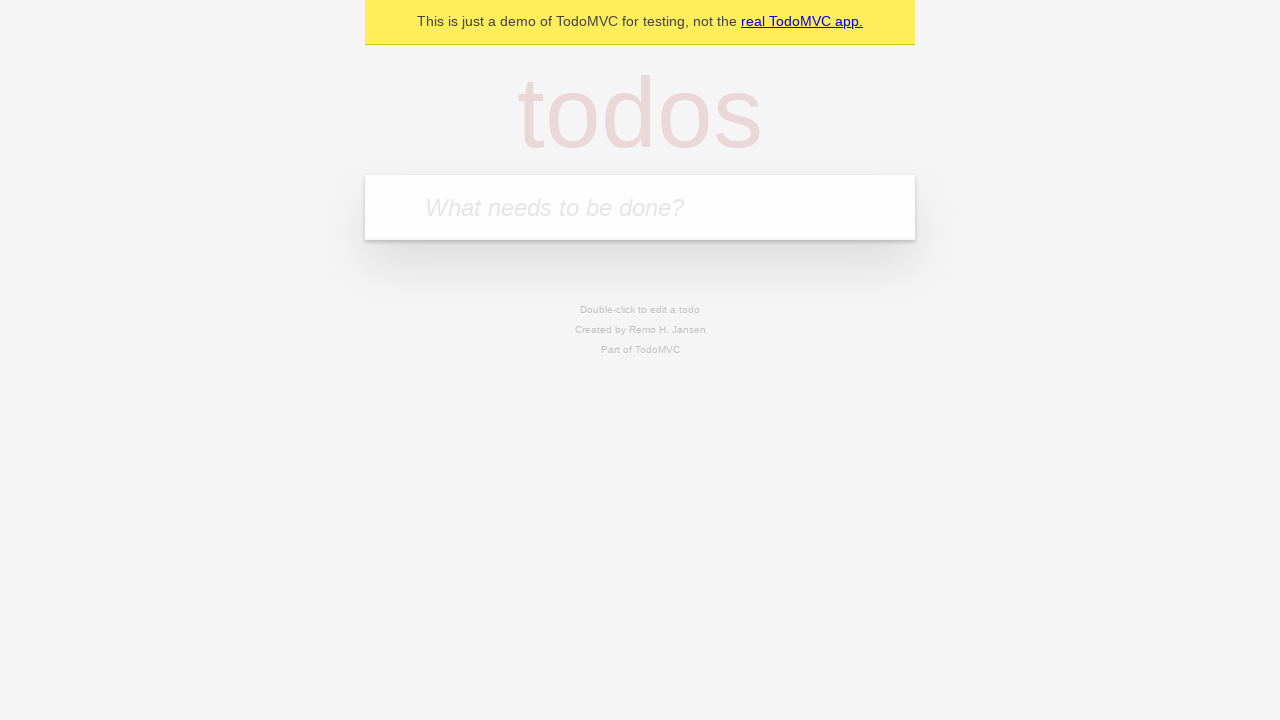

Filled new todo input with 'buy some cheese' on .new-todo
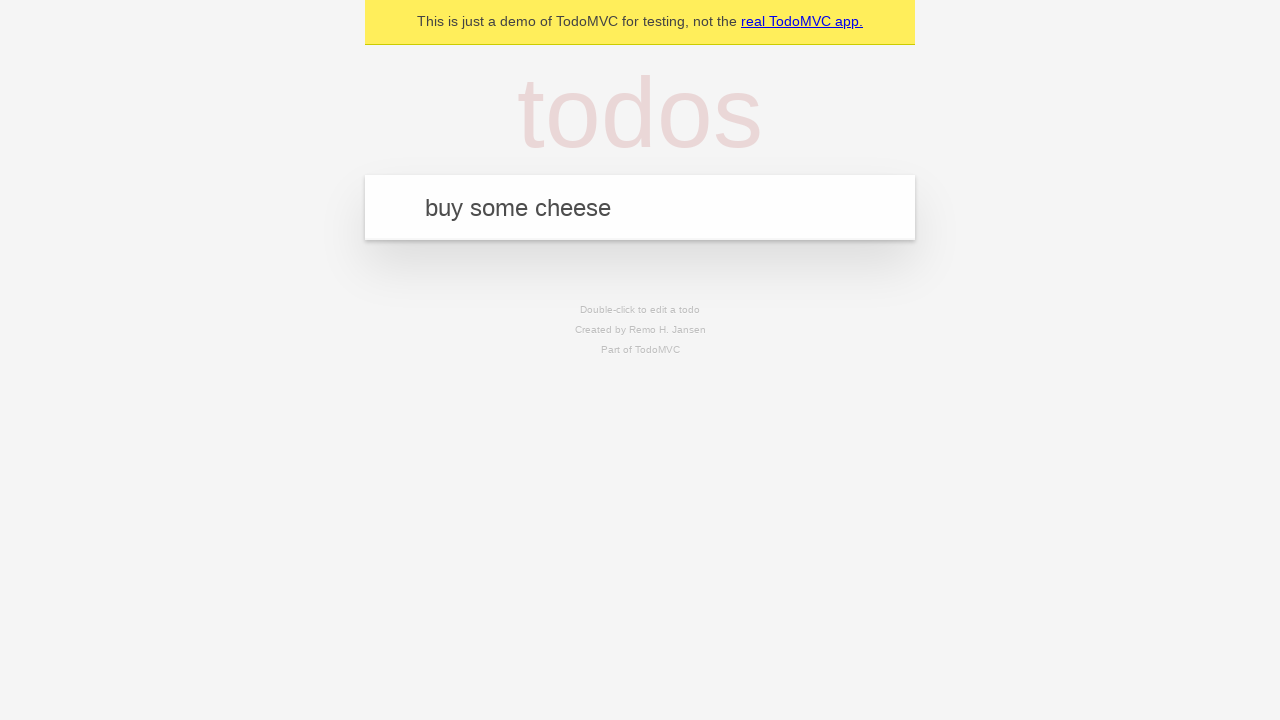

Pressed Enter to add first todo item on .new-todo
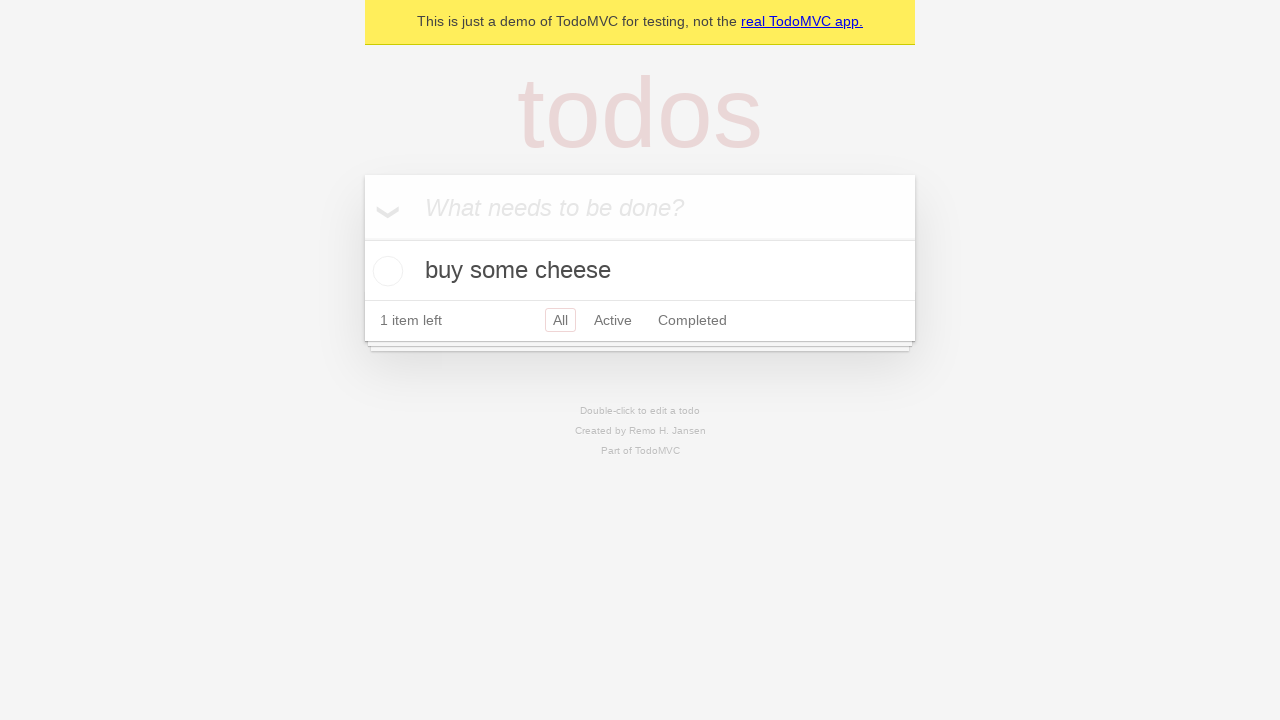

Filled new todo input with 'feed the cat' on .new-todo
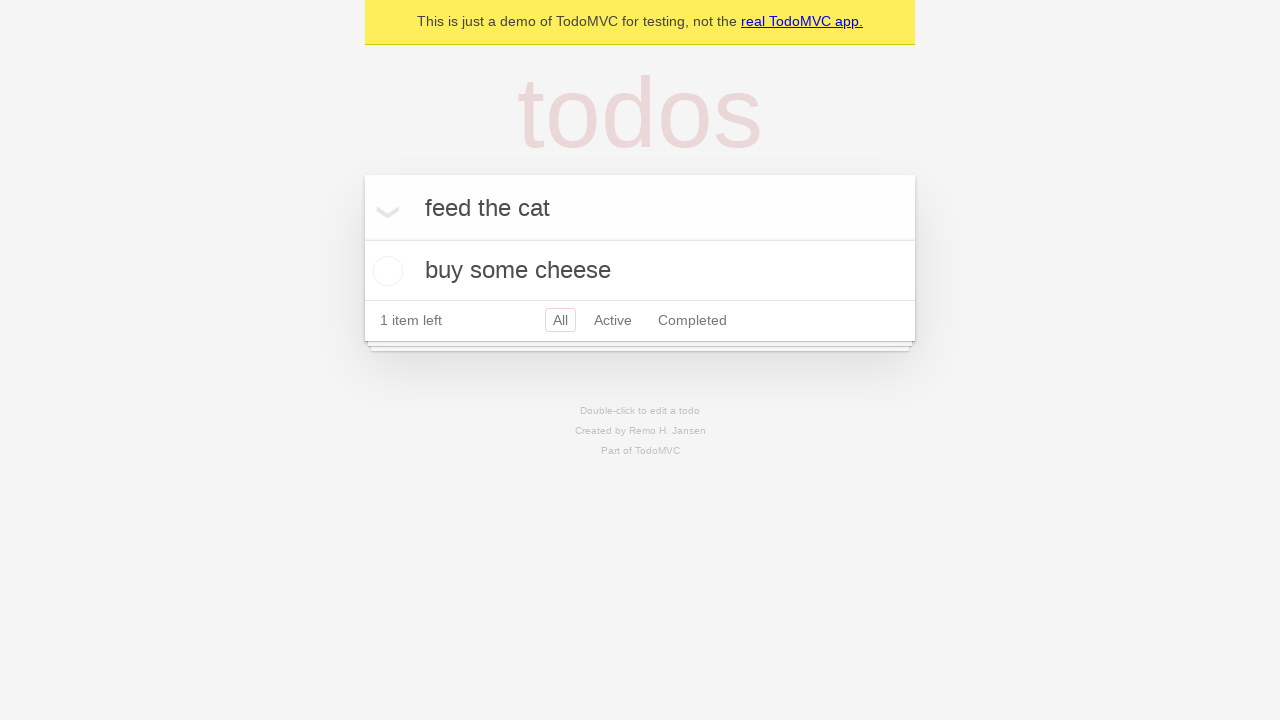

Pressed Enter to add second todo item on .new-todo
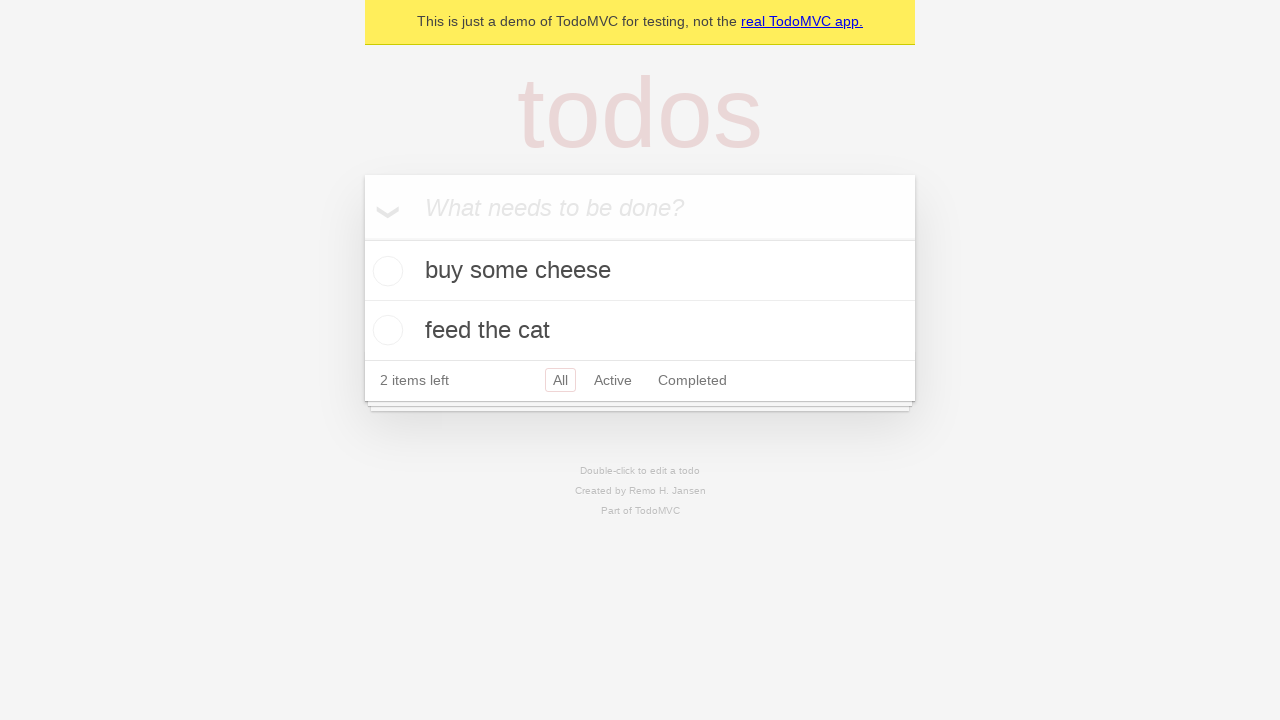

Filled new todo input with 'book a doctors appointment' on .new-todo
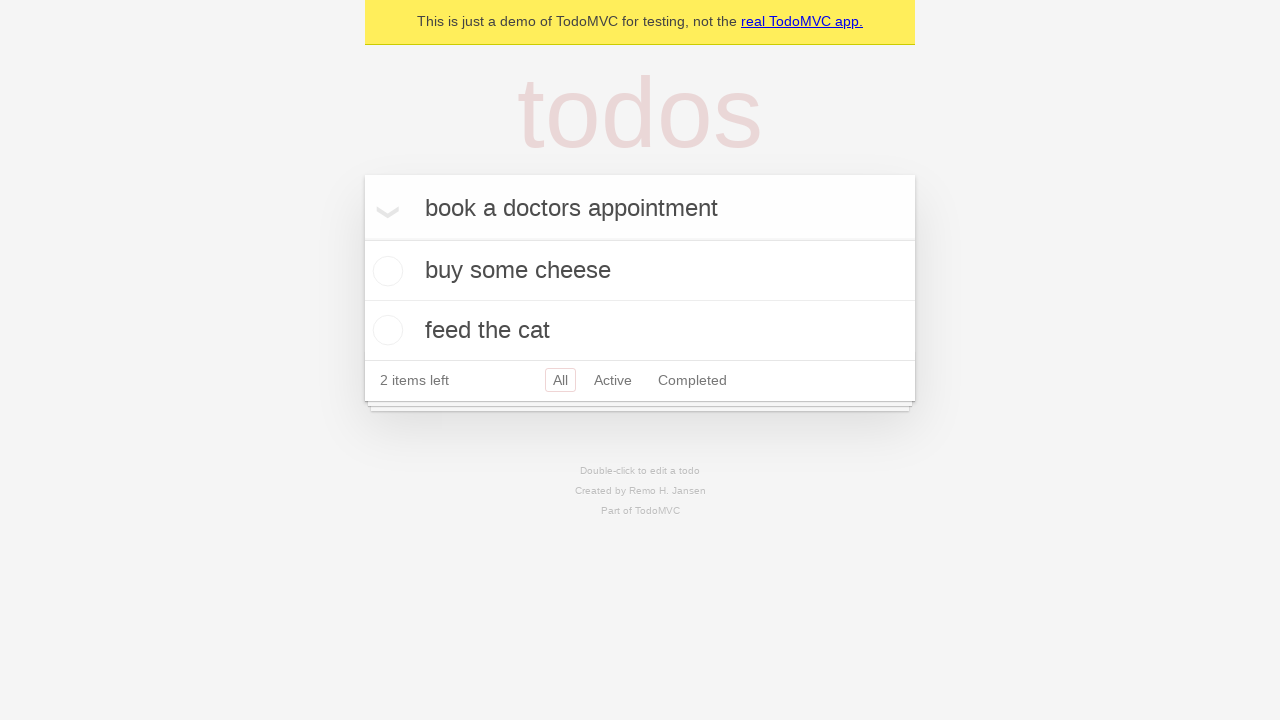

Pressed Enter to add third todo item on .new-todo
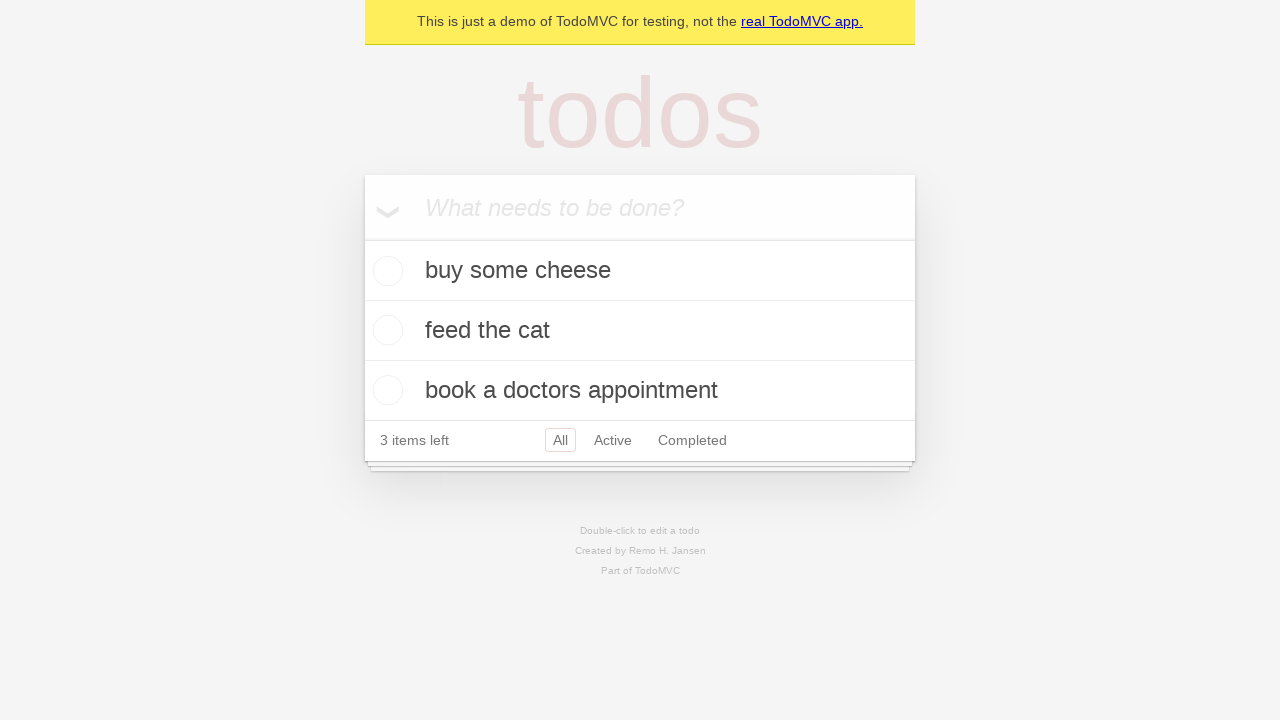

Checked the second todo item 'feed the cat' as completed at (385, 330) on .todo-list li >> nth=1 >> .toggle
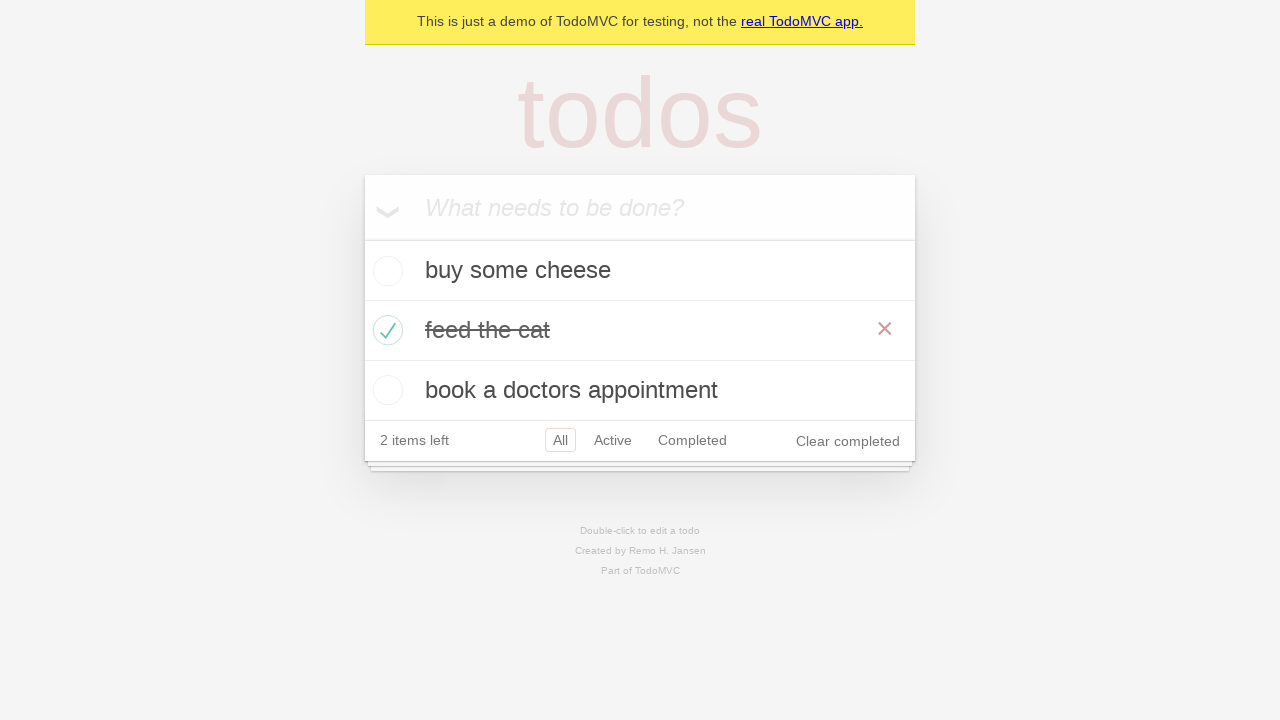

Clicked 'Clear completed' button to remove completed items at (848, 441) on .clear-completed
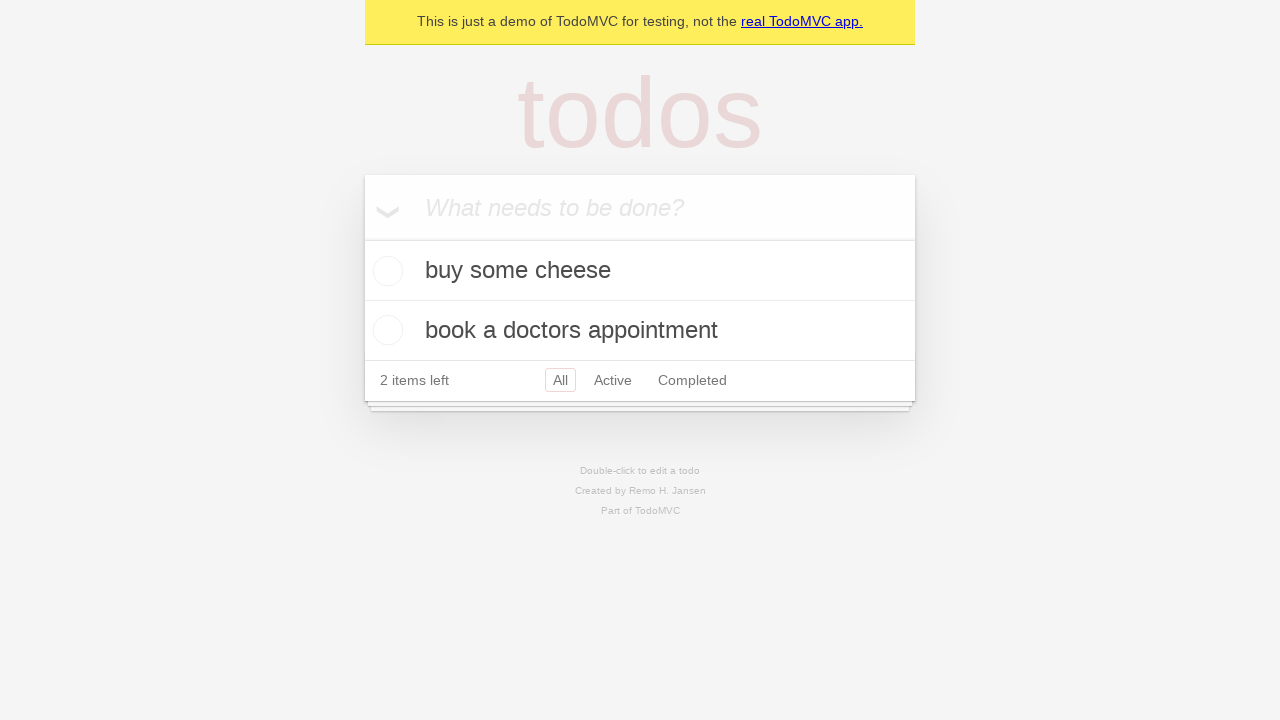

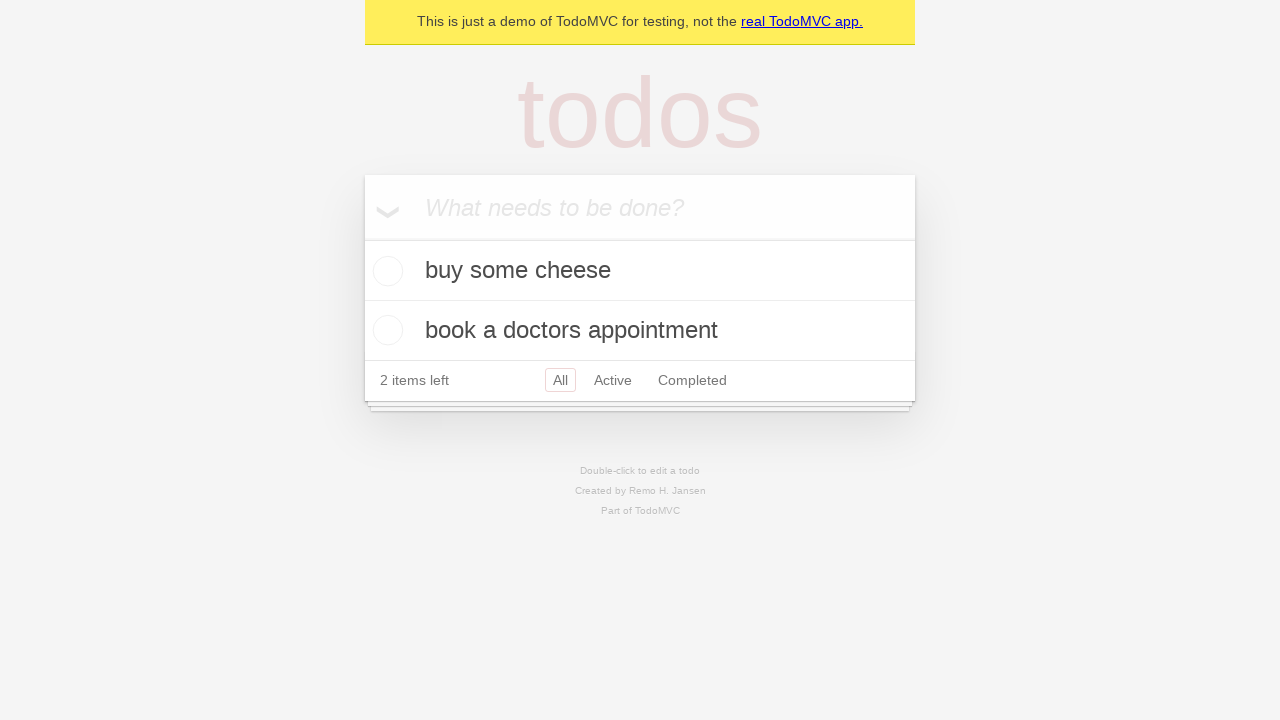